Tests a loan calculator by filling in loan amount, interest rate, and tenure, then clicking calculate

Starting URL: http://www.deal4loans.com/Contents_Calculators.php

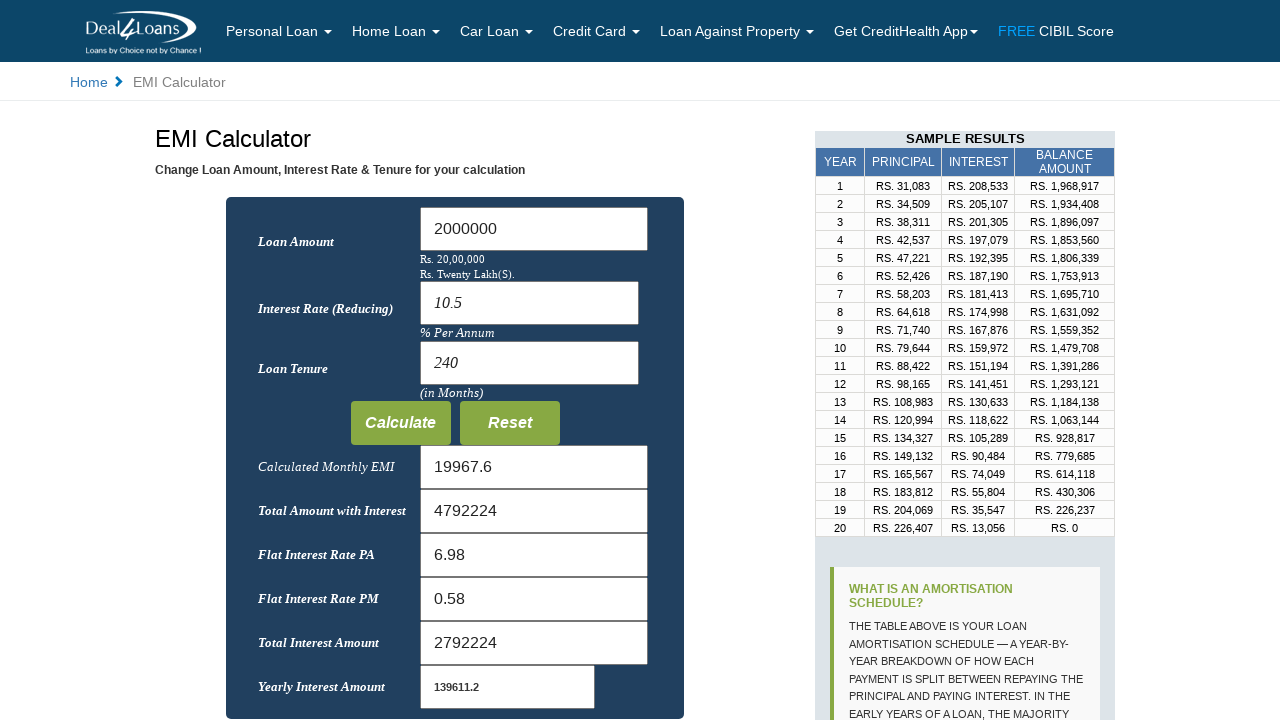

Cleared loan amount field on #Loan_Amount
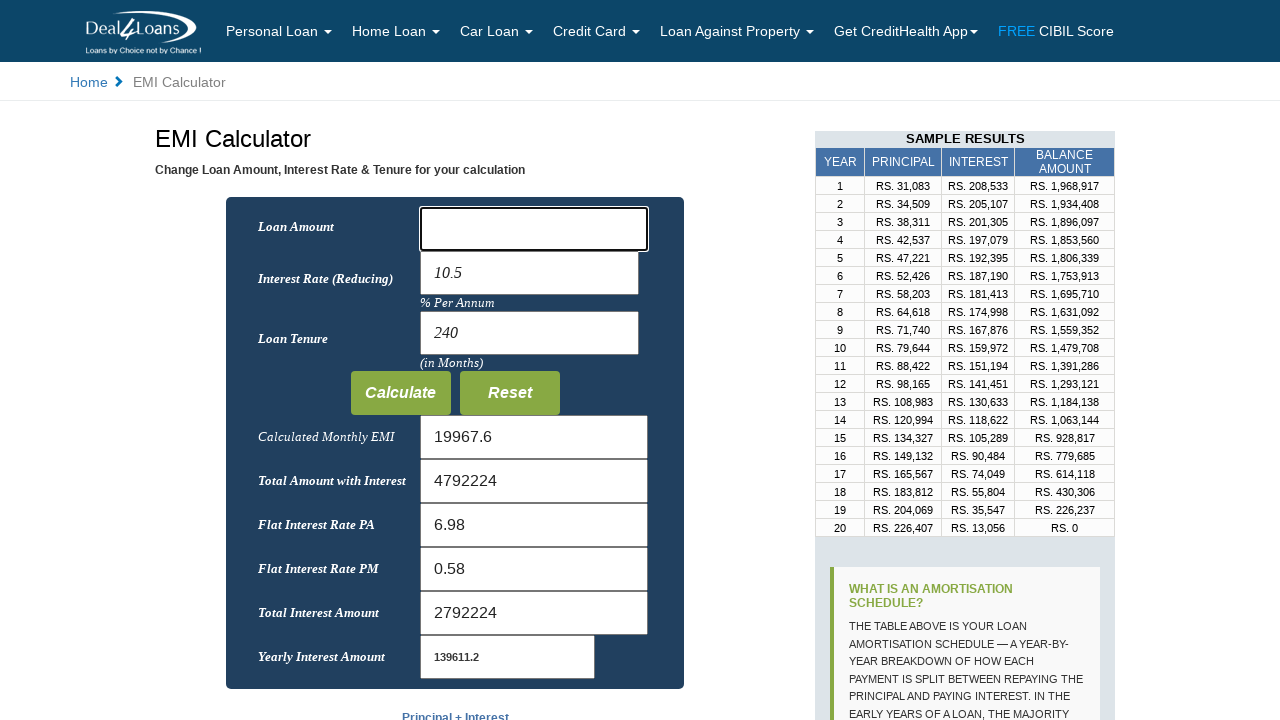

Filled loan amount field with 3000000 on #Loan_Amount
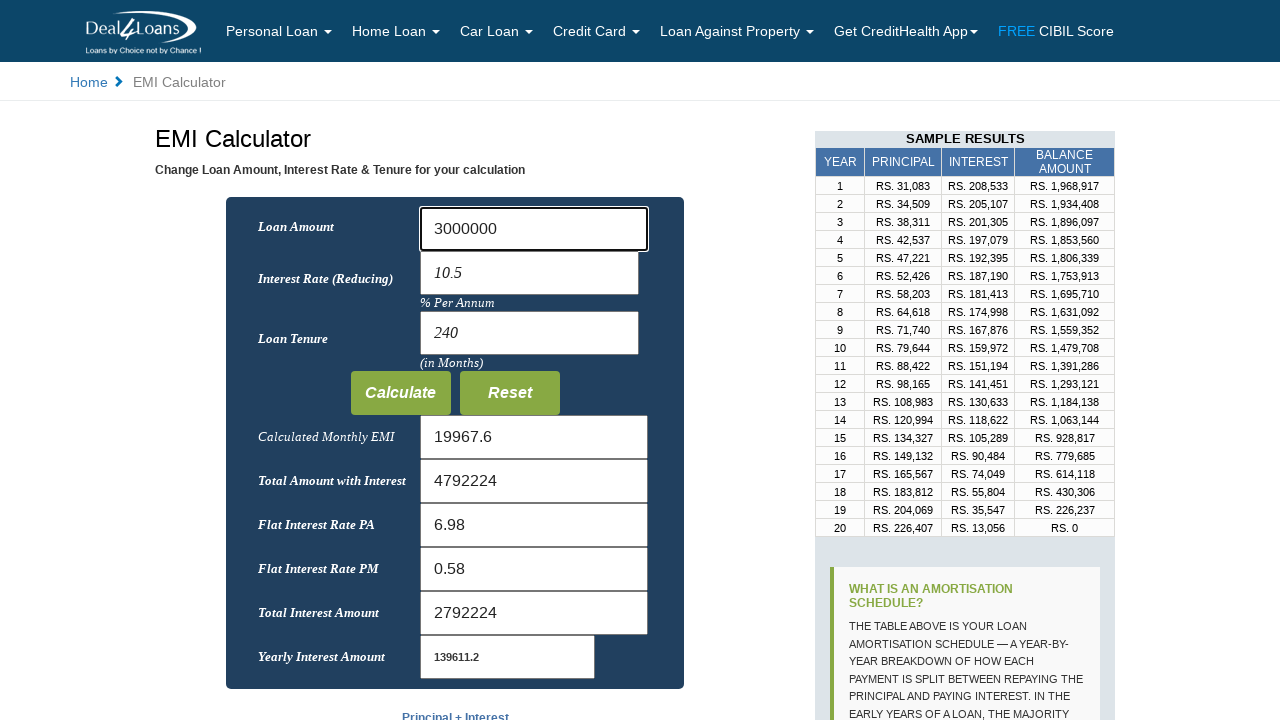

Cleared interest rate field on input[name='rate']
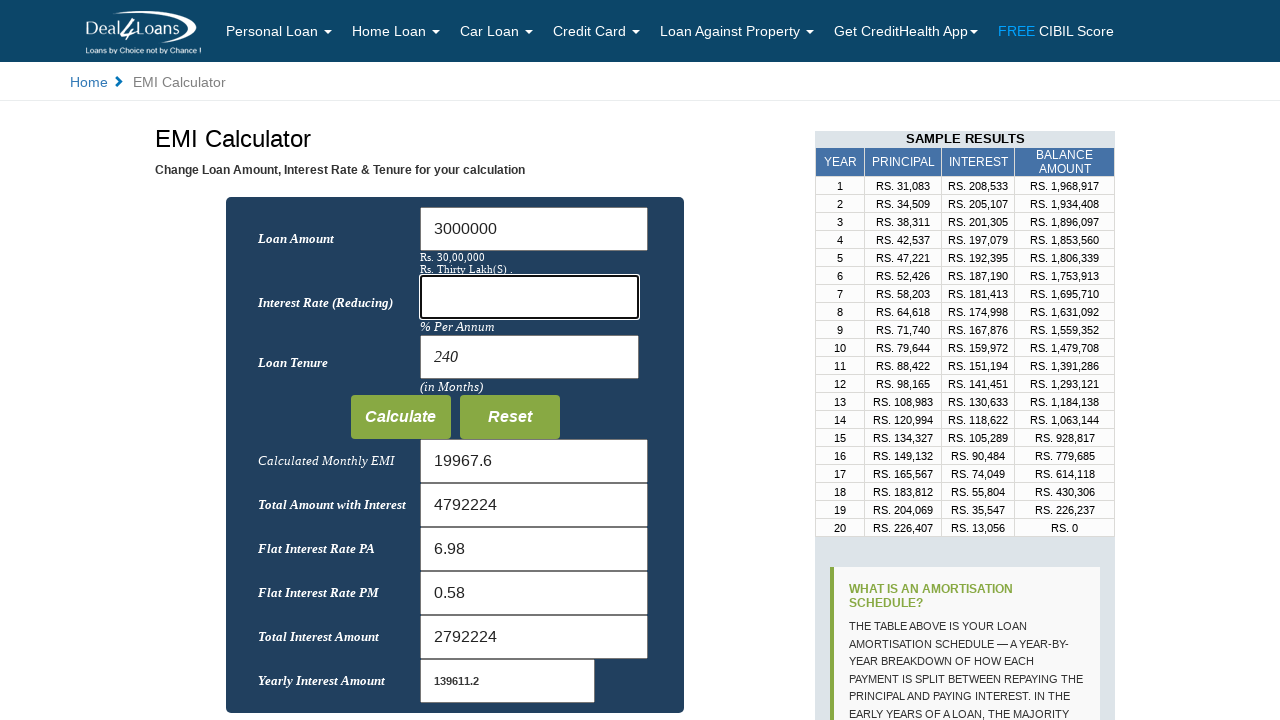

Filled interest rate field with 11.5 on input[name='rate']
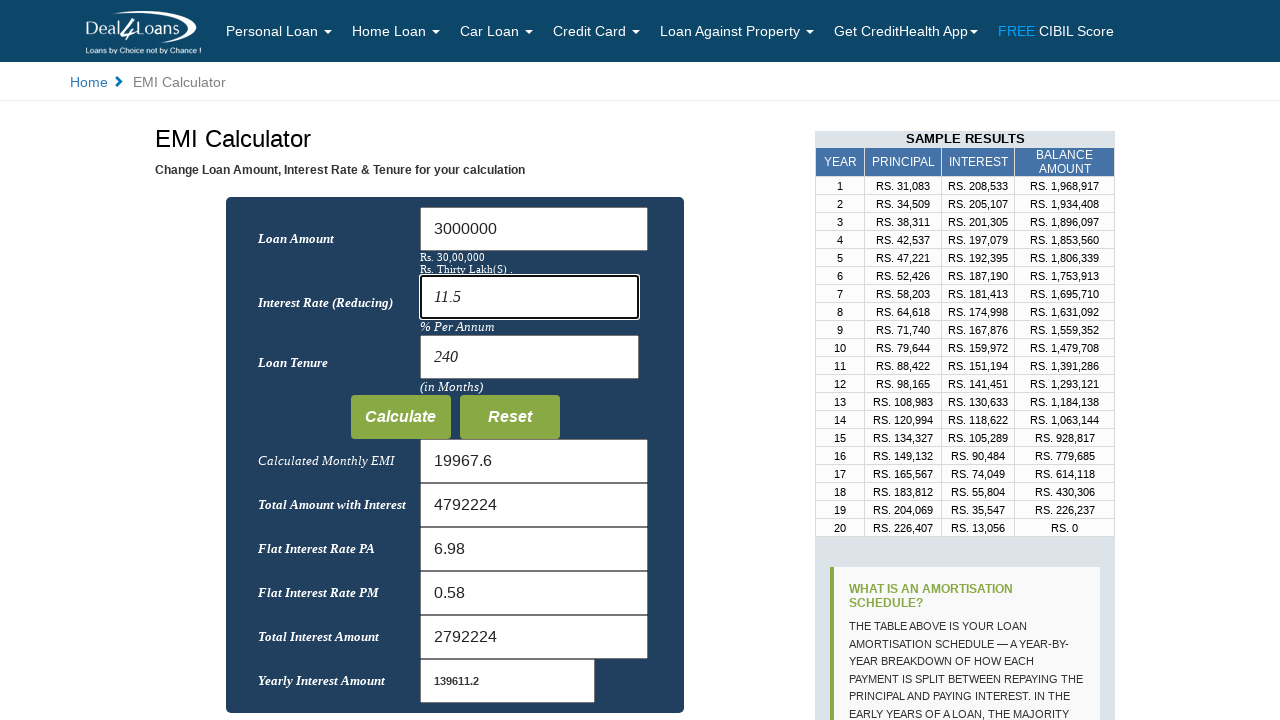

Cleared loan tenure field on input[name='months']
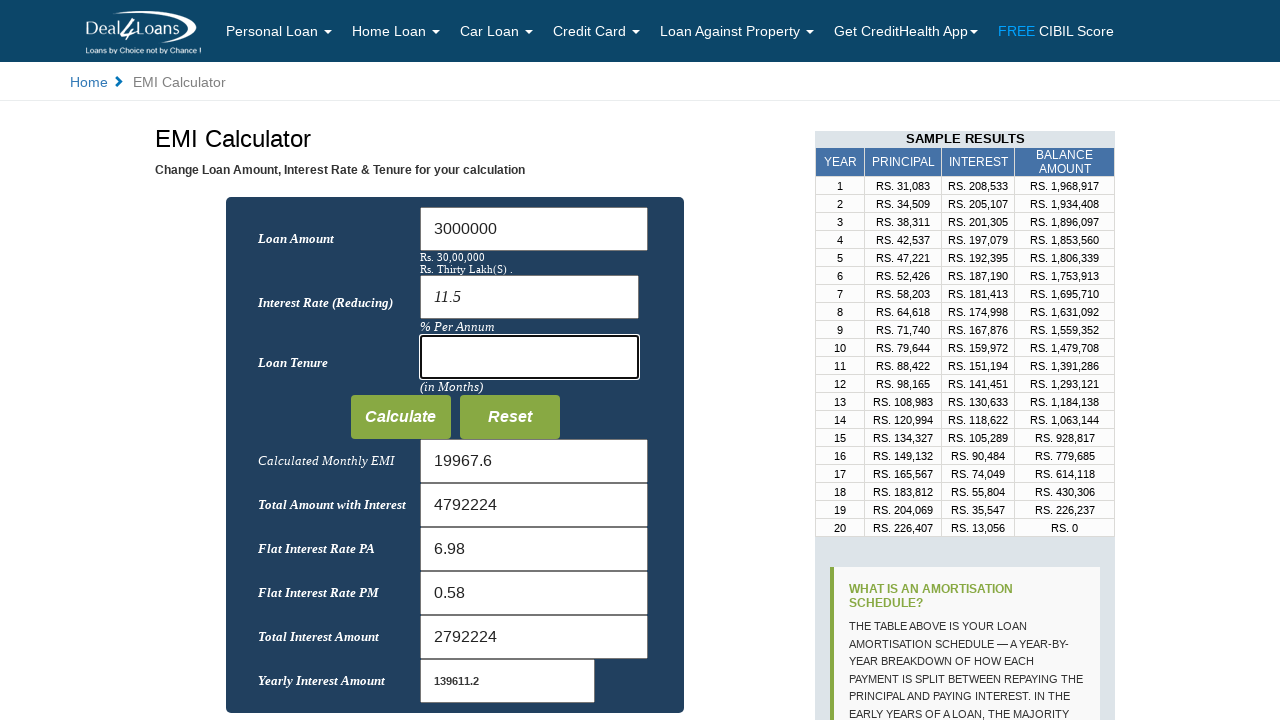

Filled loan tenure field with 250 months on input[name='months']
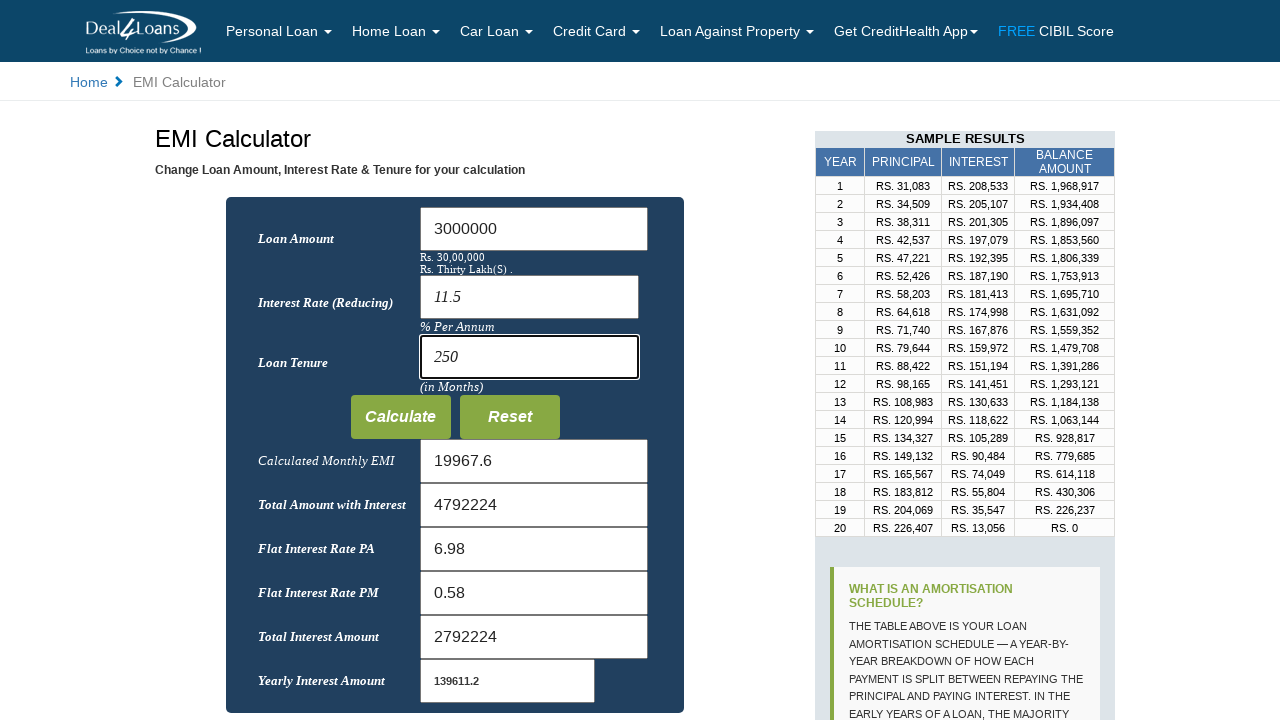

Clicked Calculate button to compute loan details at (400, 417) on input[name='button']
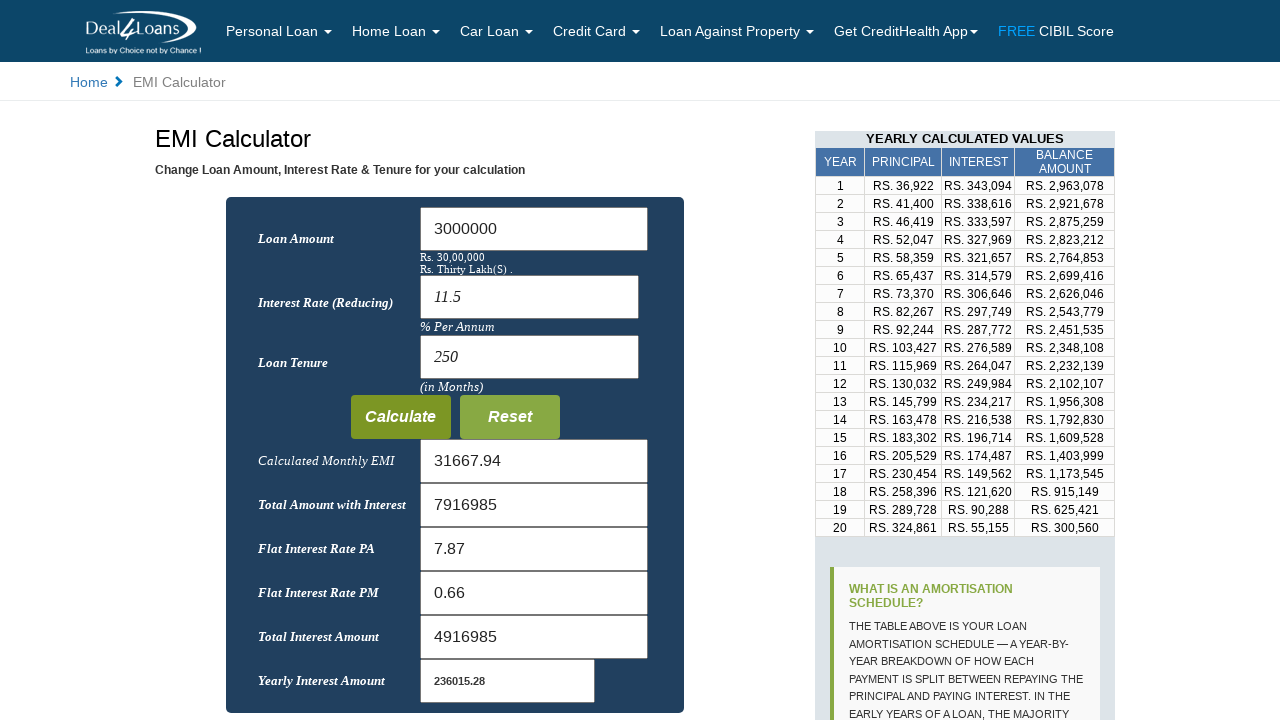

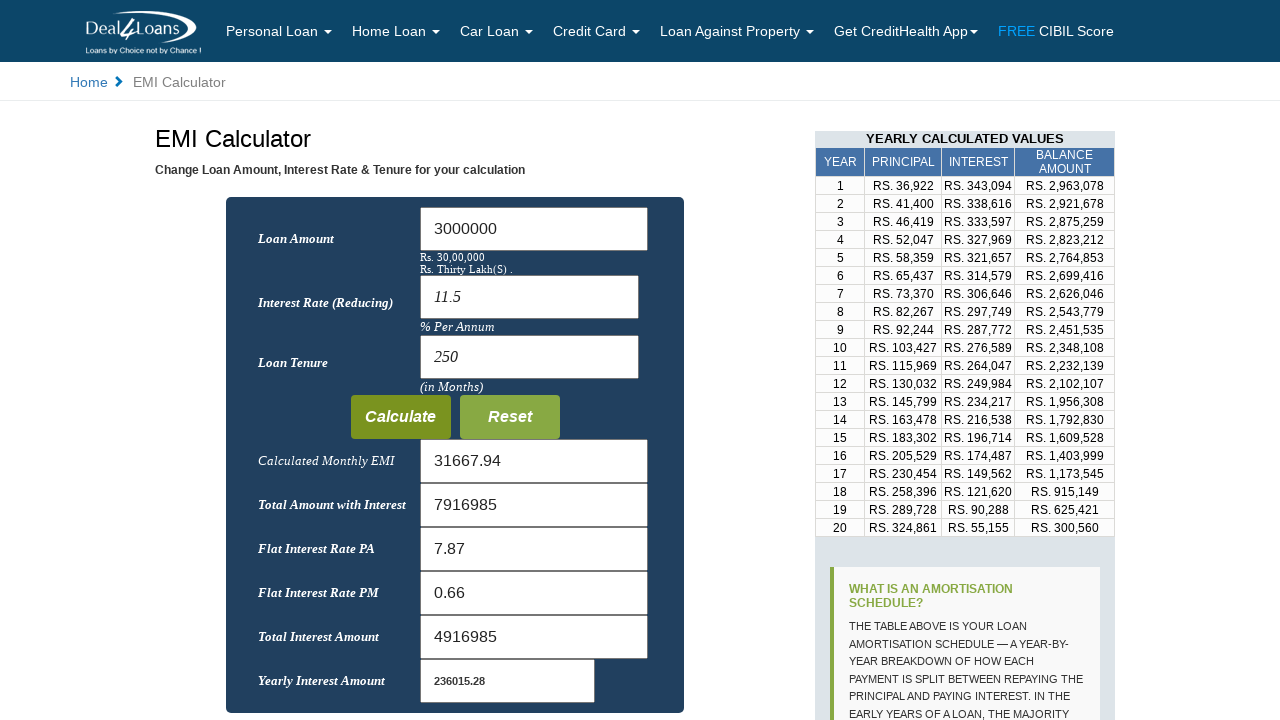